Tests Swiggy location search by entering a city name

Starting URL: https://www.swiggy.com/

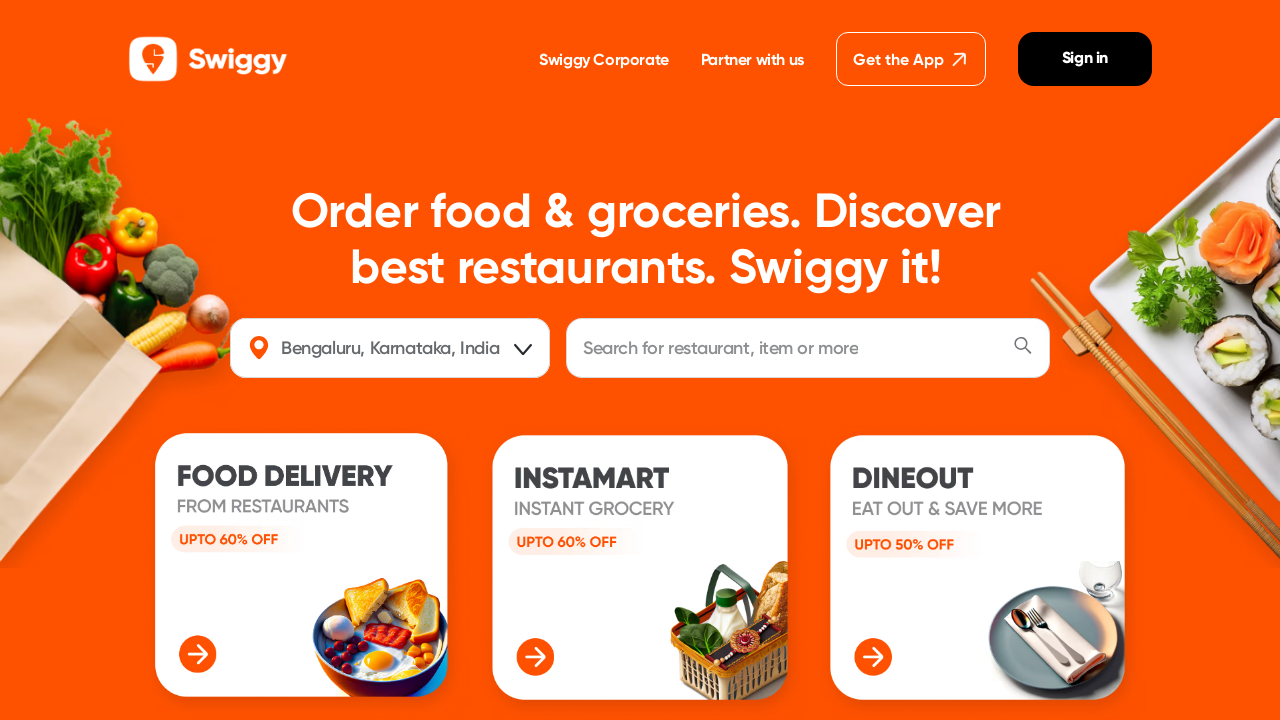

Filled location field with 'Chennai' on #location
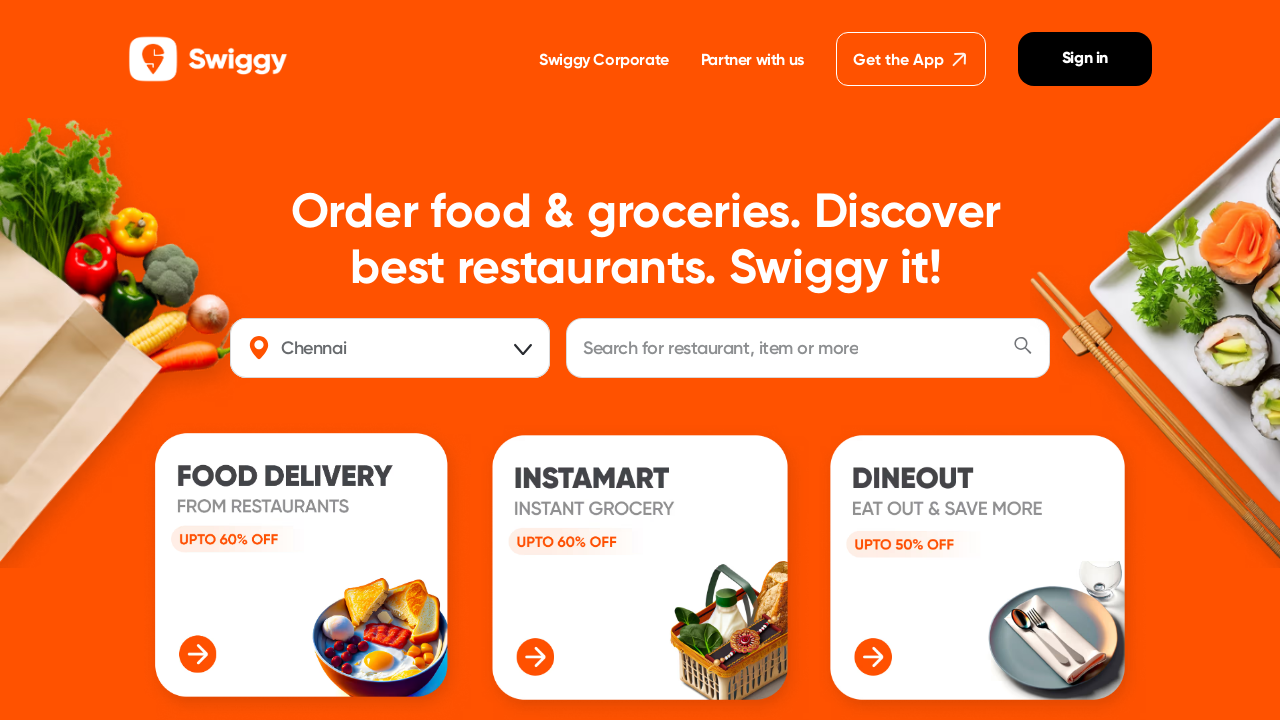

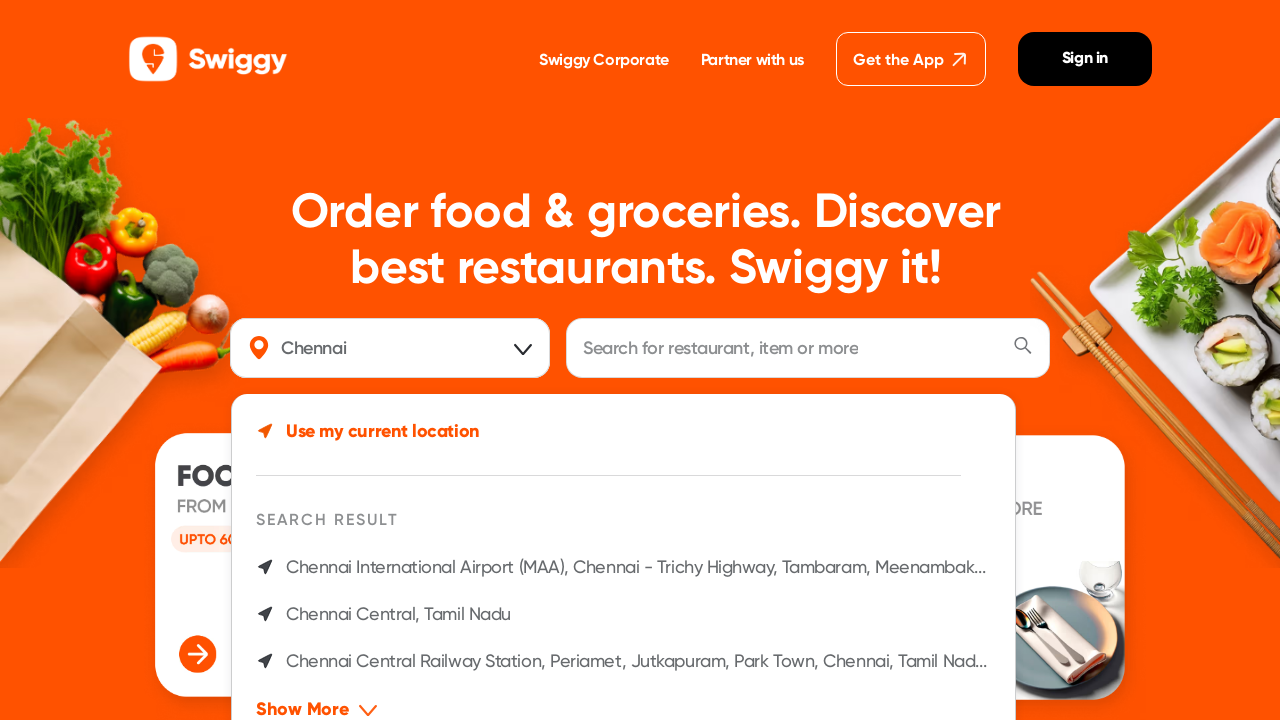